Tests a registration form by filling out personal information fields including name, address, email, phone, gender, hobbies, skills dropdown, country selection, and password fields.

Starting URL: https://demo.automationtesting.in/Register.html

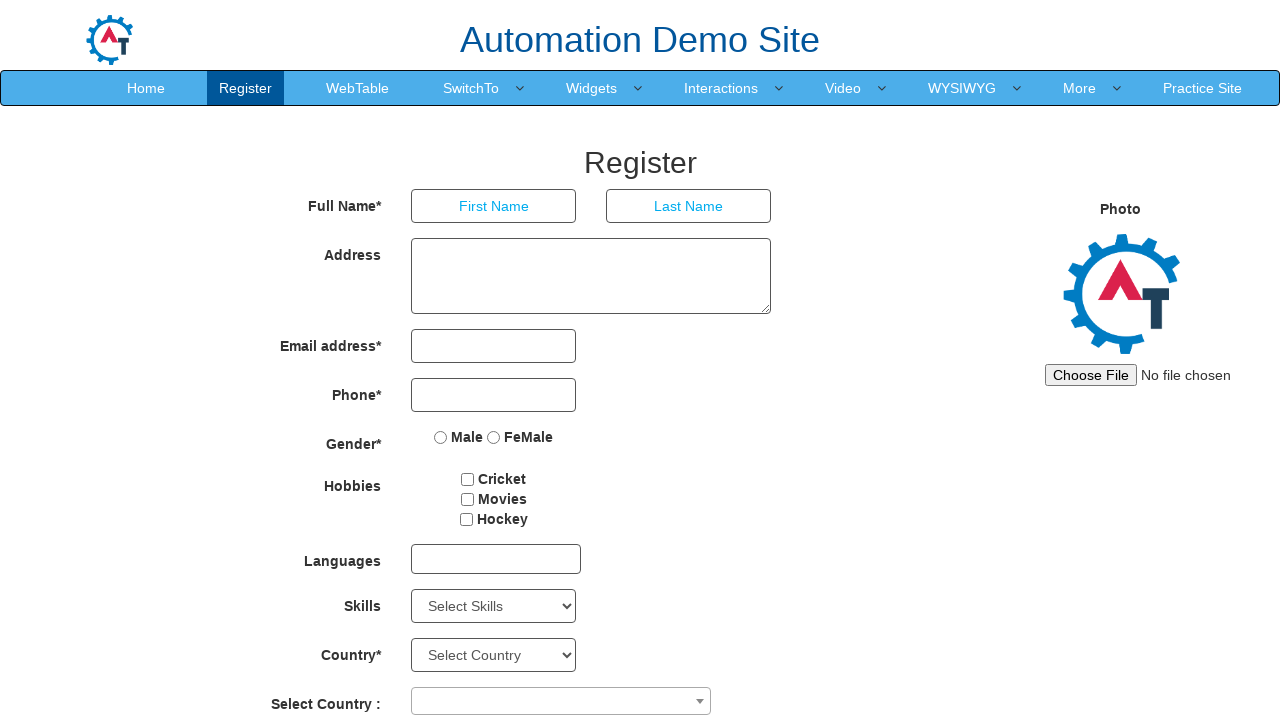

Page loaded with DOM content ready
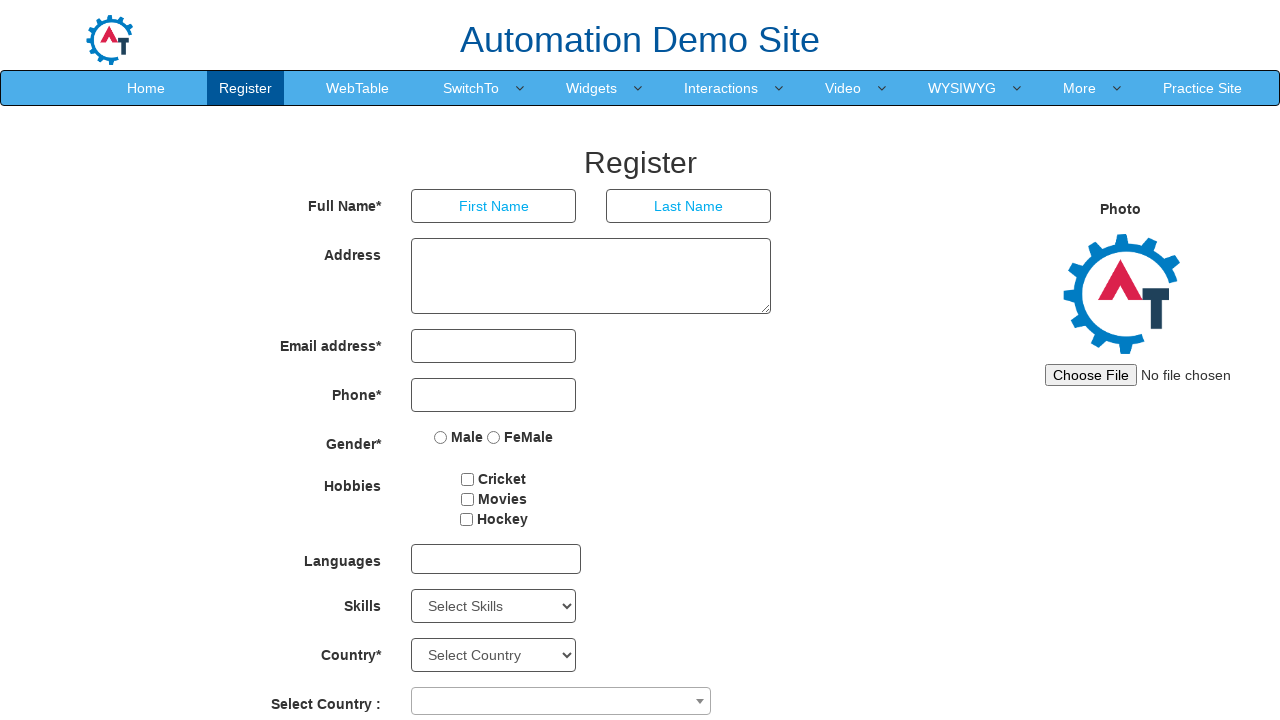

Filled first name field with 'Marcus' on input[placeholder='First Name']
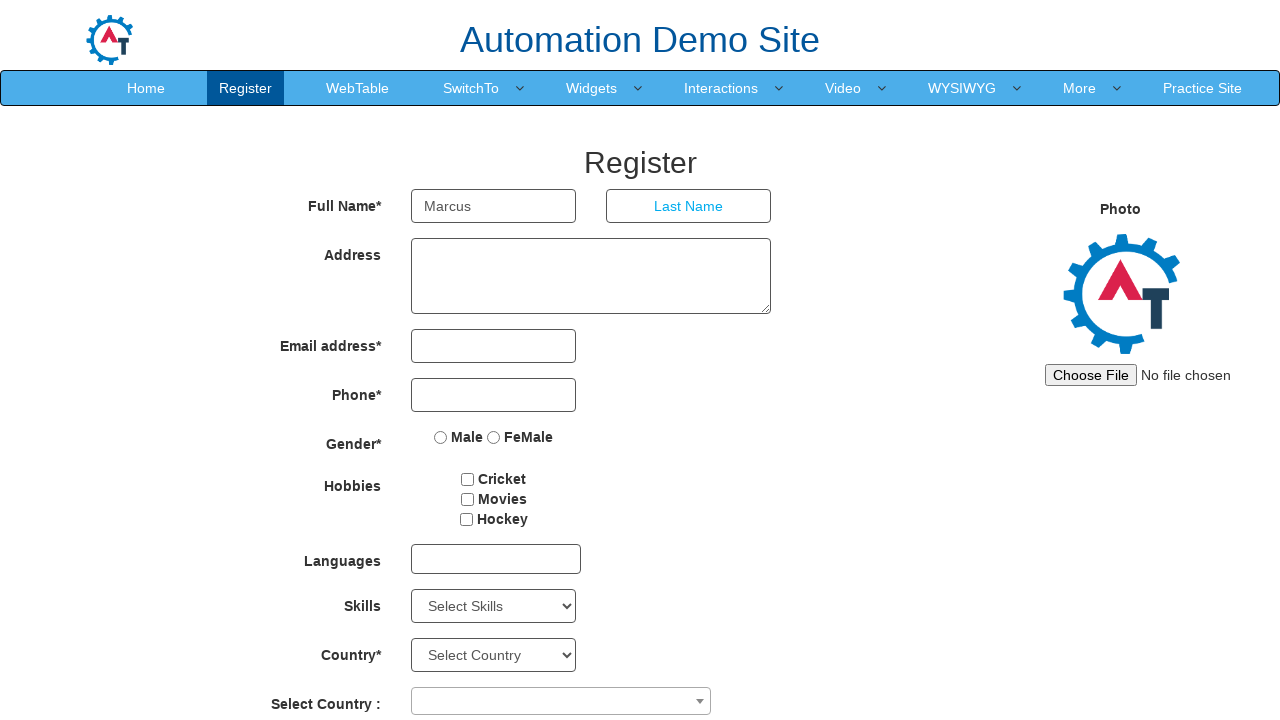

Filled last name field with 'Thompson' on input[placeholder='Last Name']
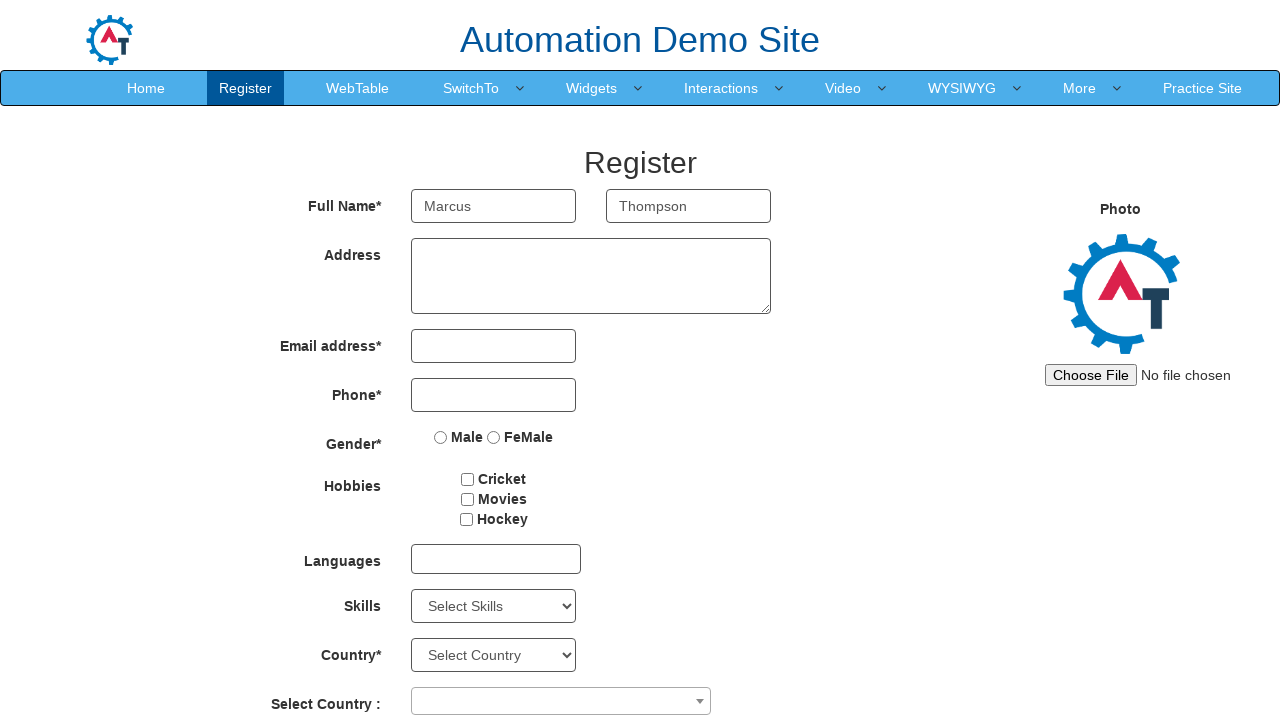

Filled address field with '456 Oak Street, Springfield, Illinois 62701' on textarea[rows='3']
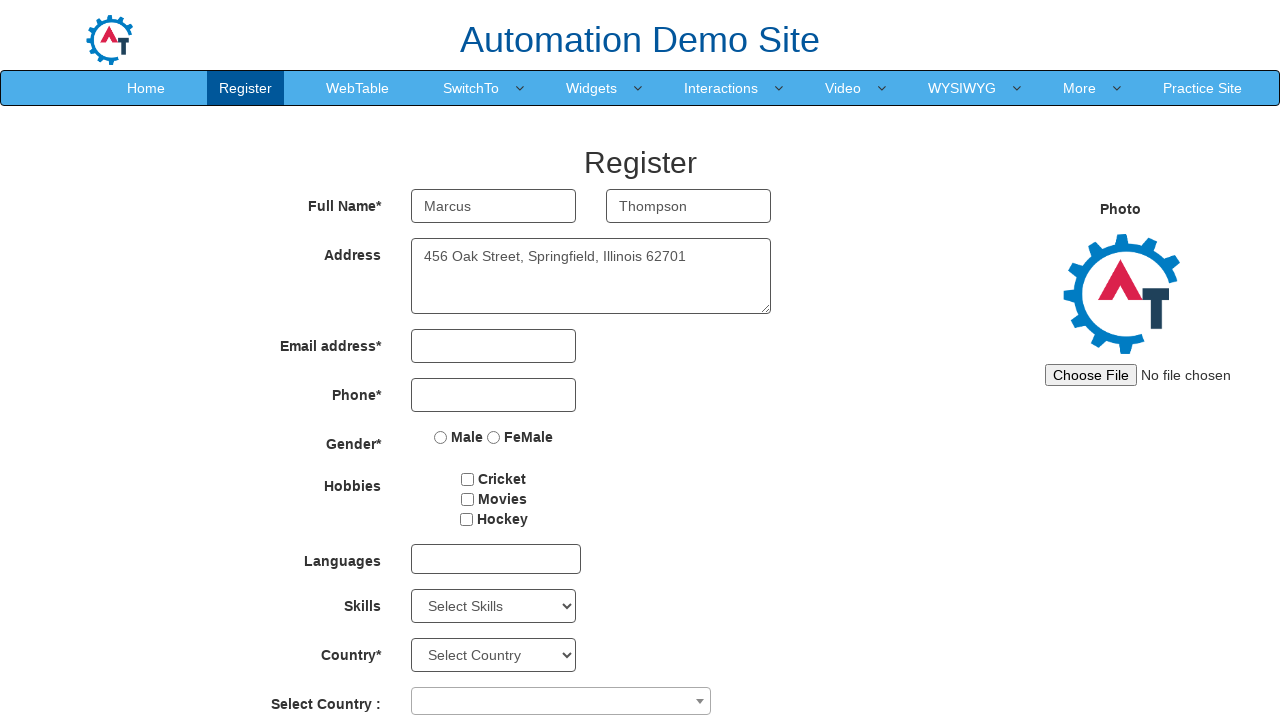

Filled email field with 'marcus.thompson@example.com' on input[type='email']
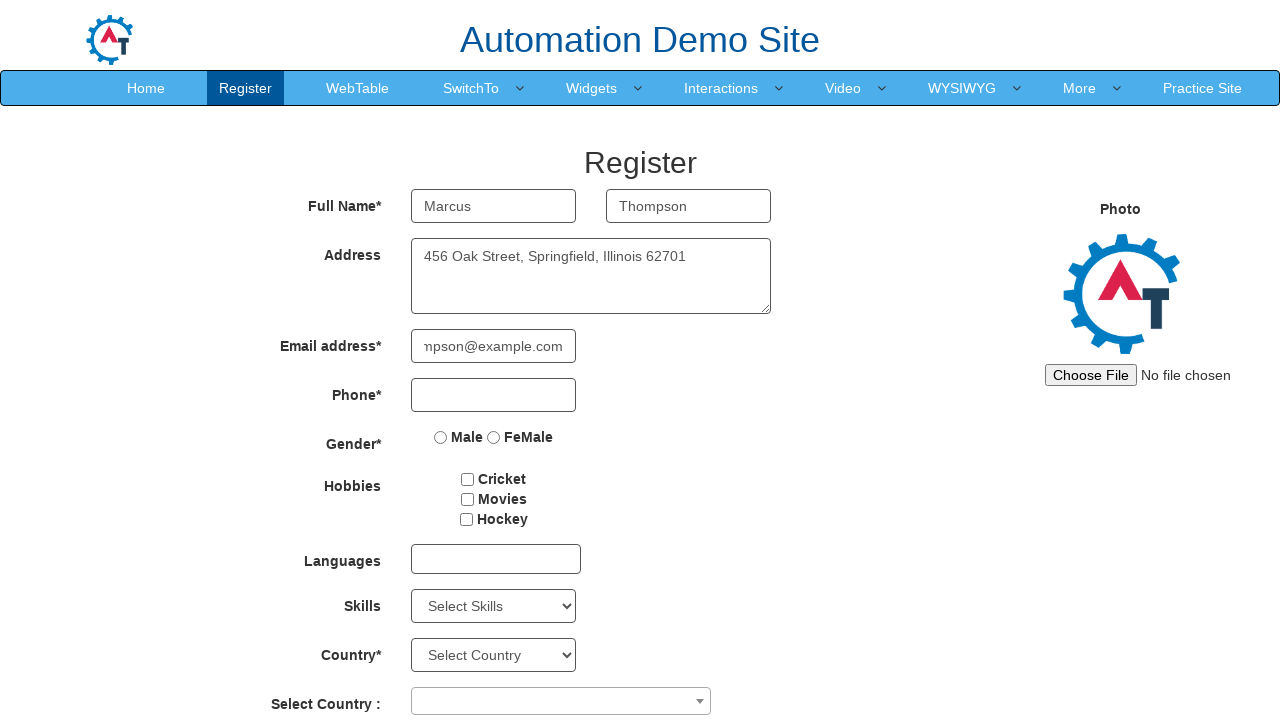

Filled phone number field with '5551234567' on input[type='tel']
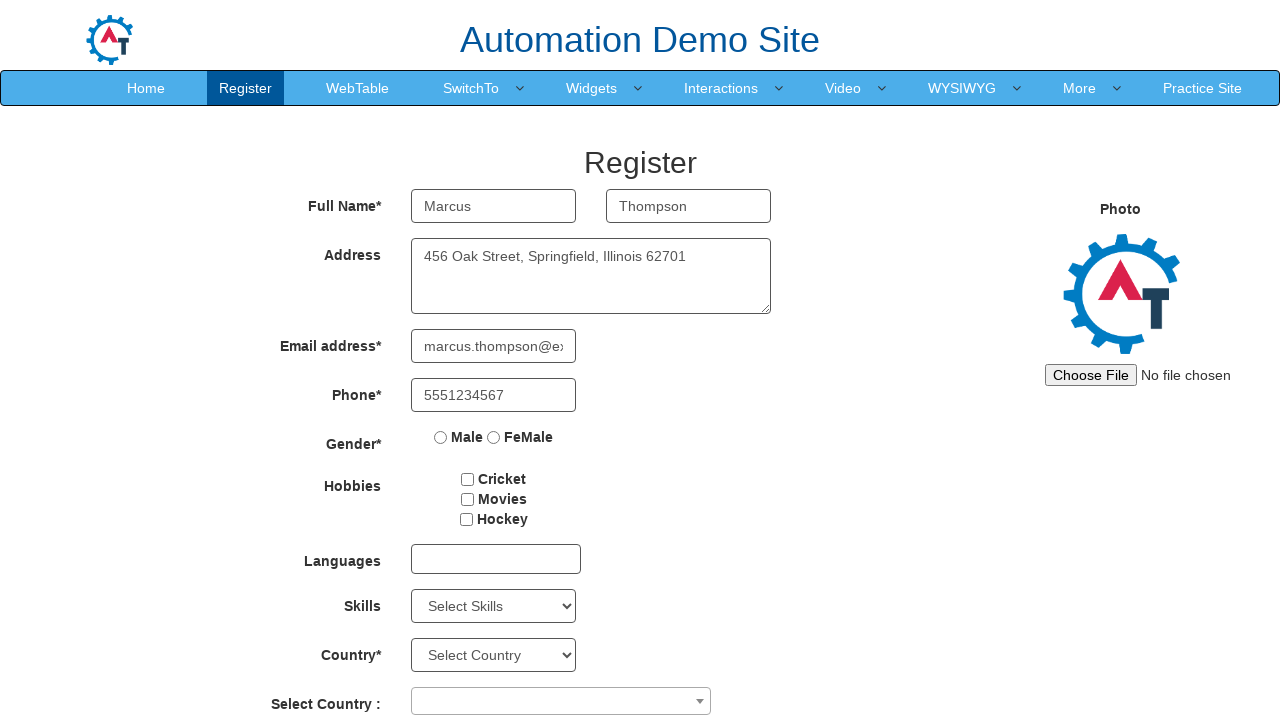

Selected Female gender option at (494, 437) on input[value='FeMale']
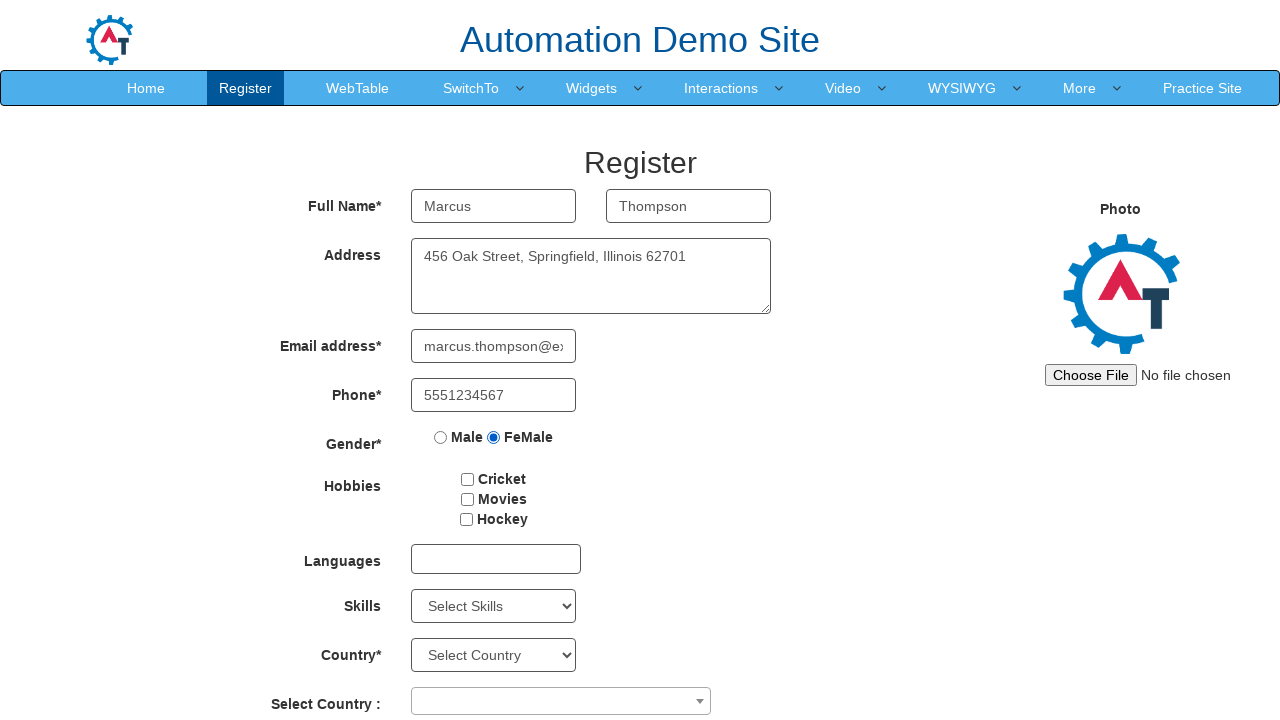

Selected Movies hobby checkbox at (467, 499) on input[value='Movies']
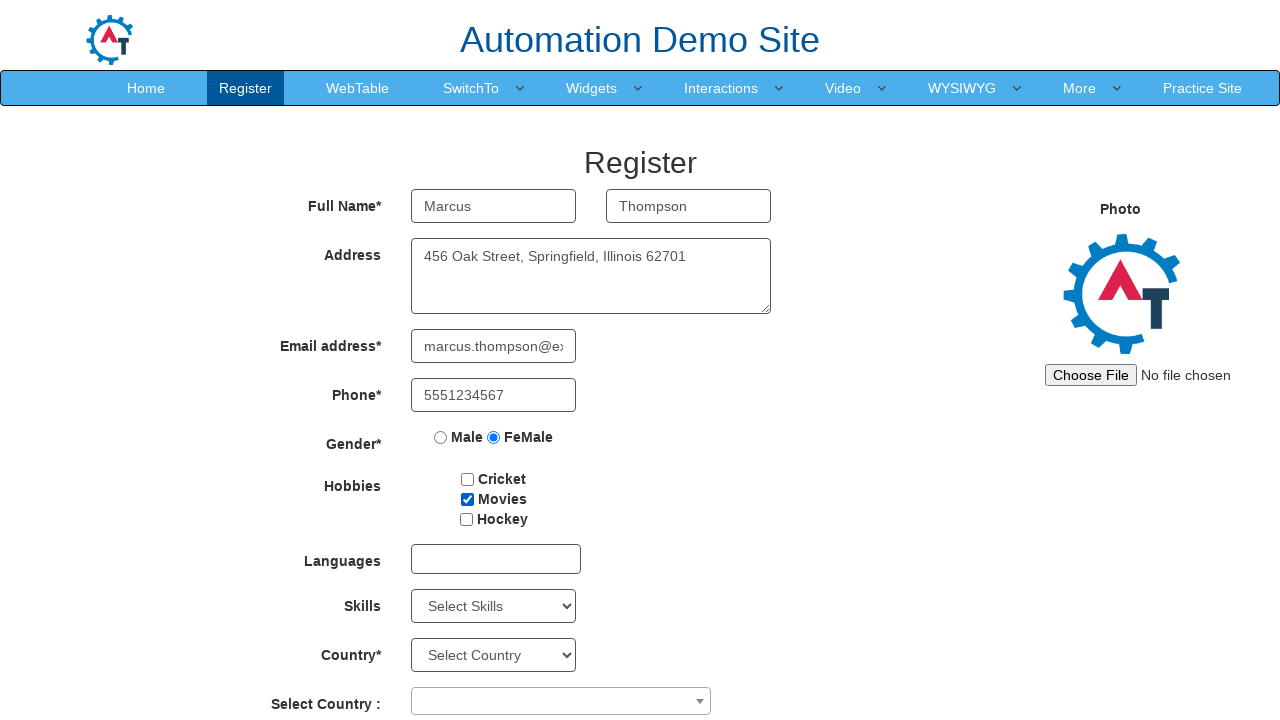

Selected 'Analytics' from Skills dropdown on select#Skills
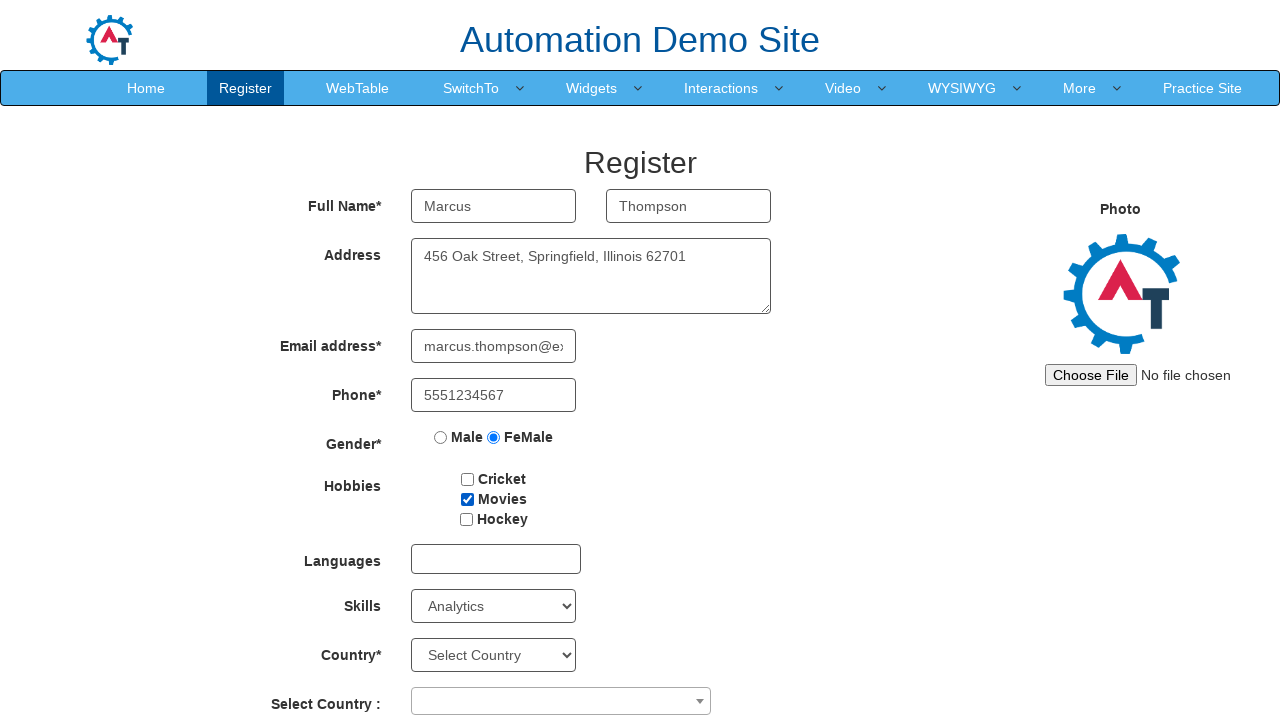

Selected country from countries dropdown on select#countries
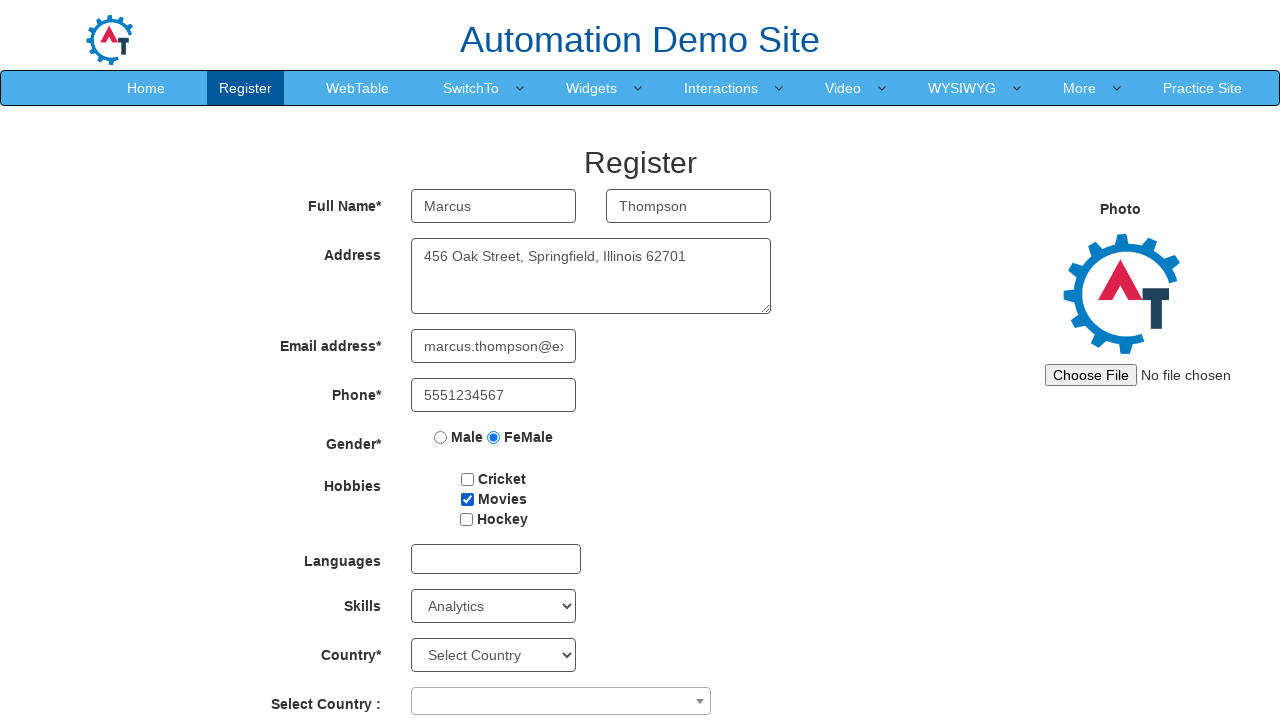

Clicked on country combobox for select2 dropdown at (561, 701) on span[role='combobox']
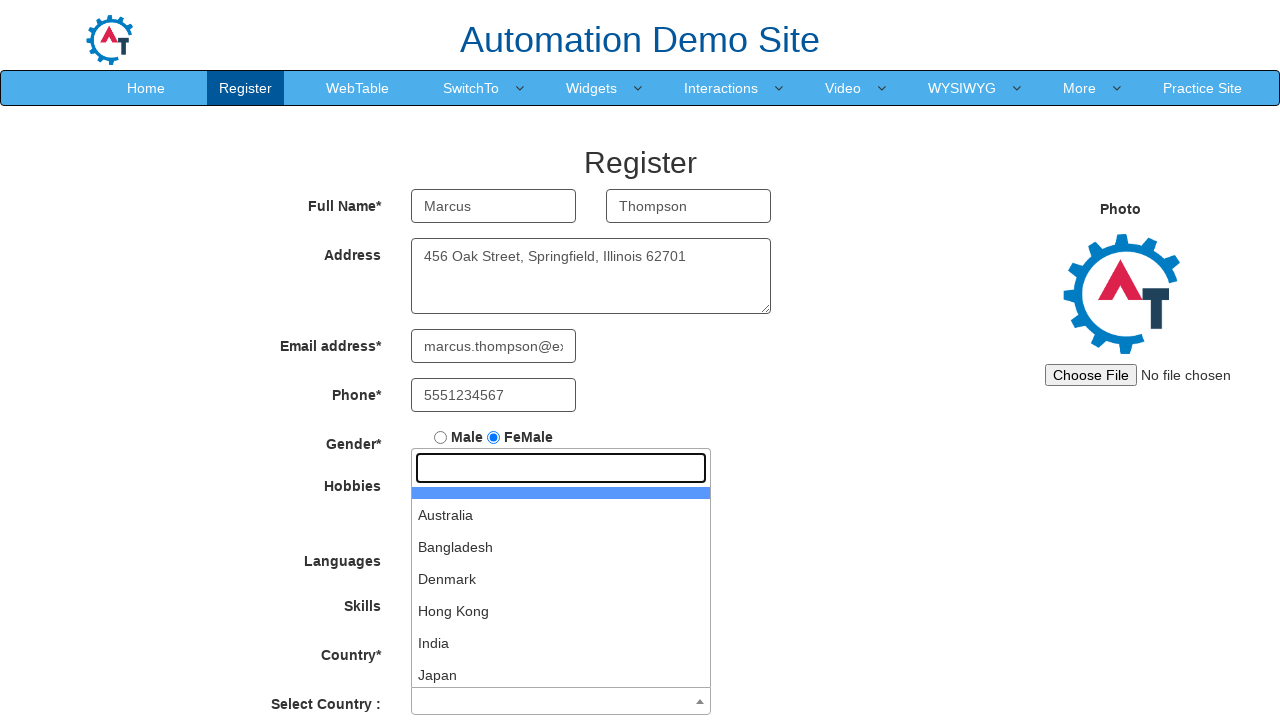

Filled first password field with 'SecurePass@456' on input#firstpassword
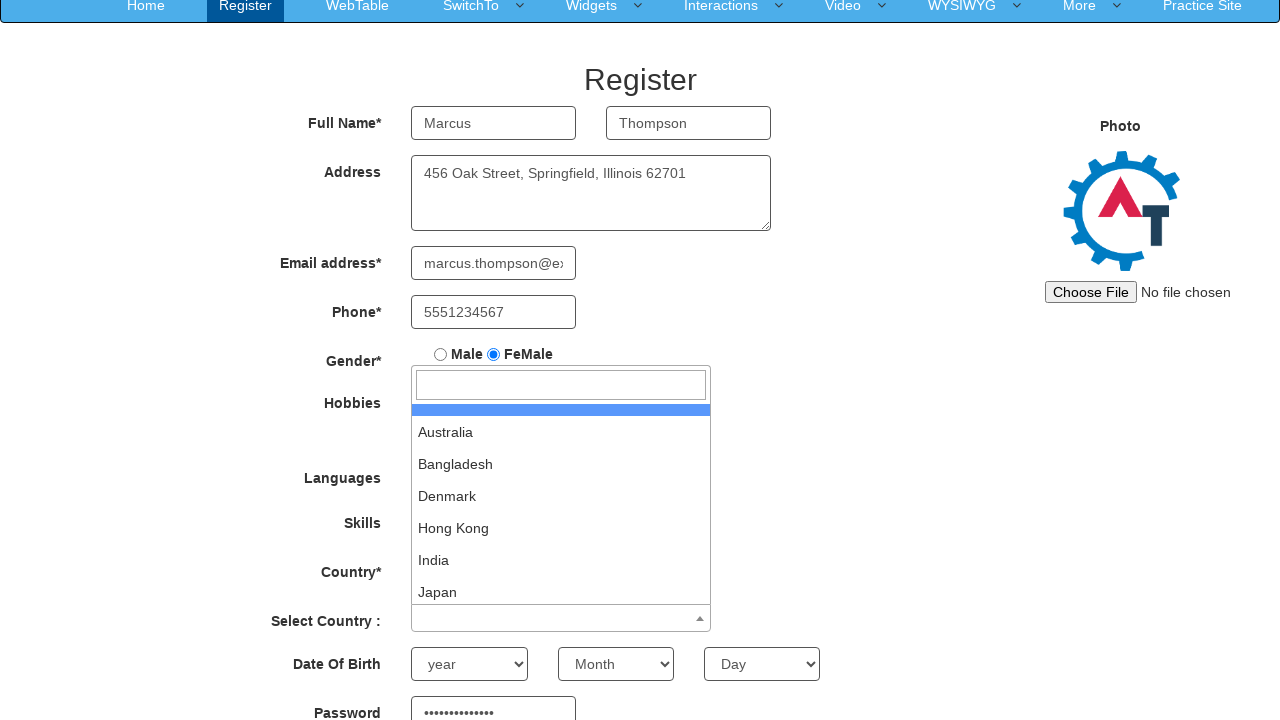

Filled confirm password field with 'SecurePass@456' on input#secondpassword
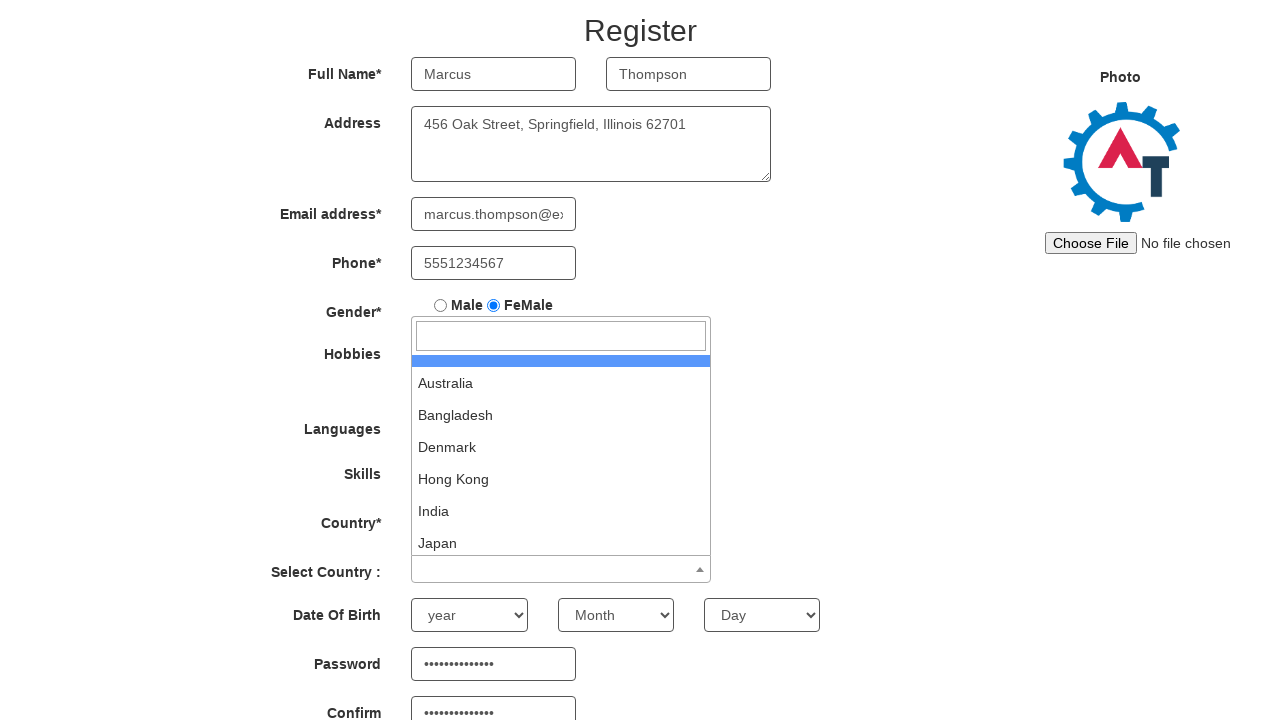

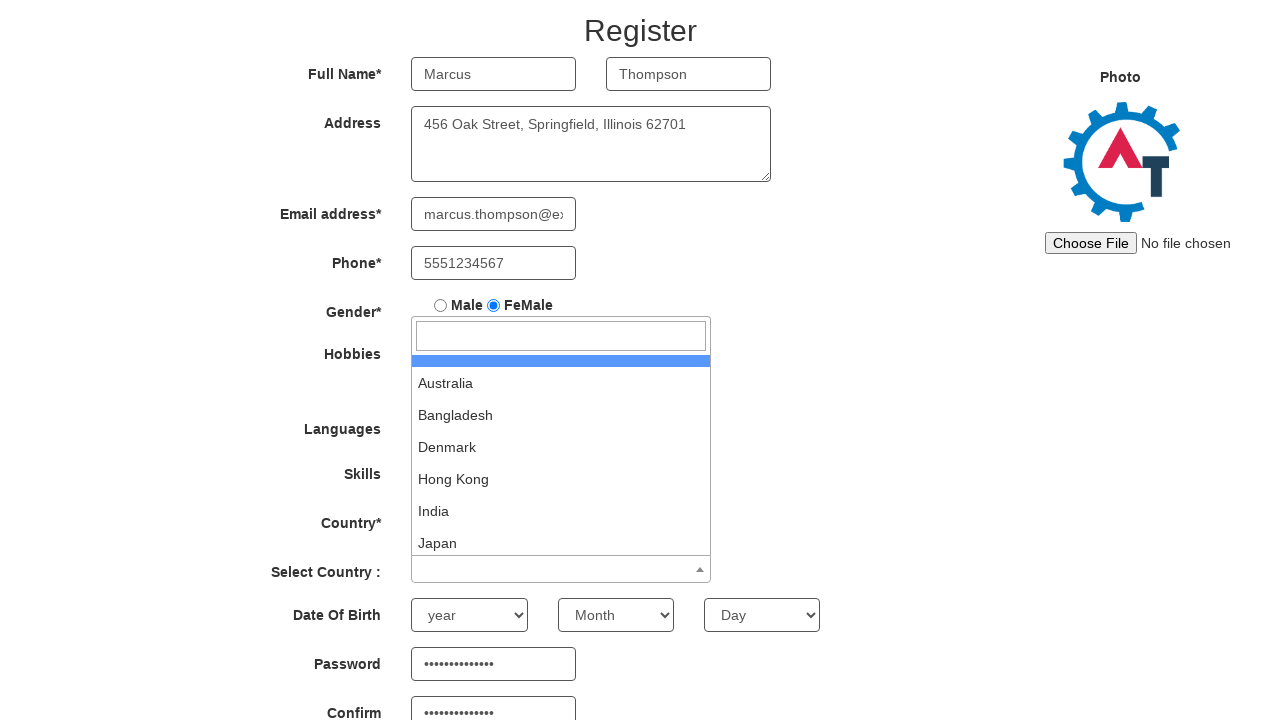